Tests that positive digits can be entered into the number input field

Starting URL: http://the-internet.herokuapp.com/inputs

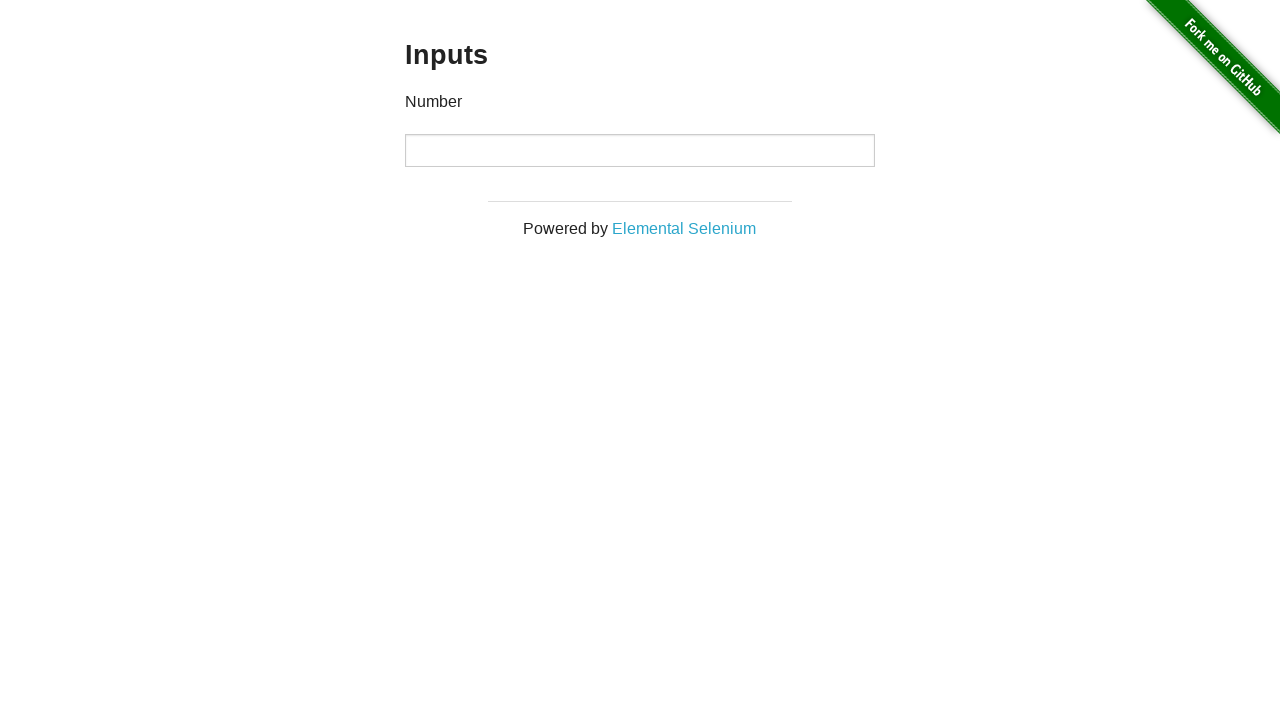

Cleared the number input field on input
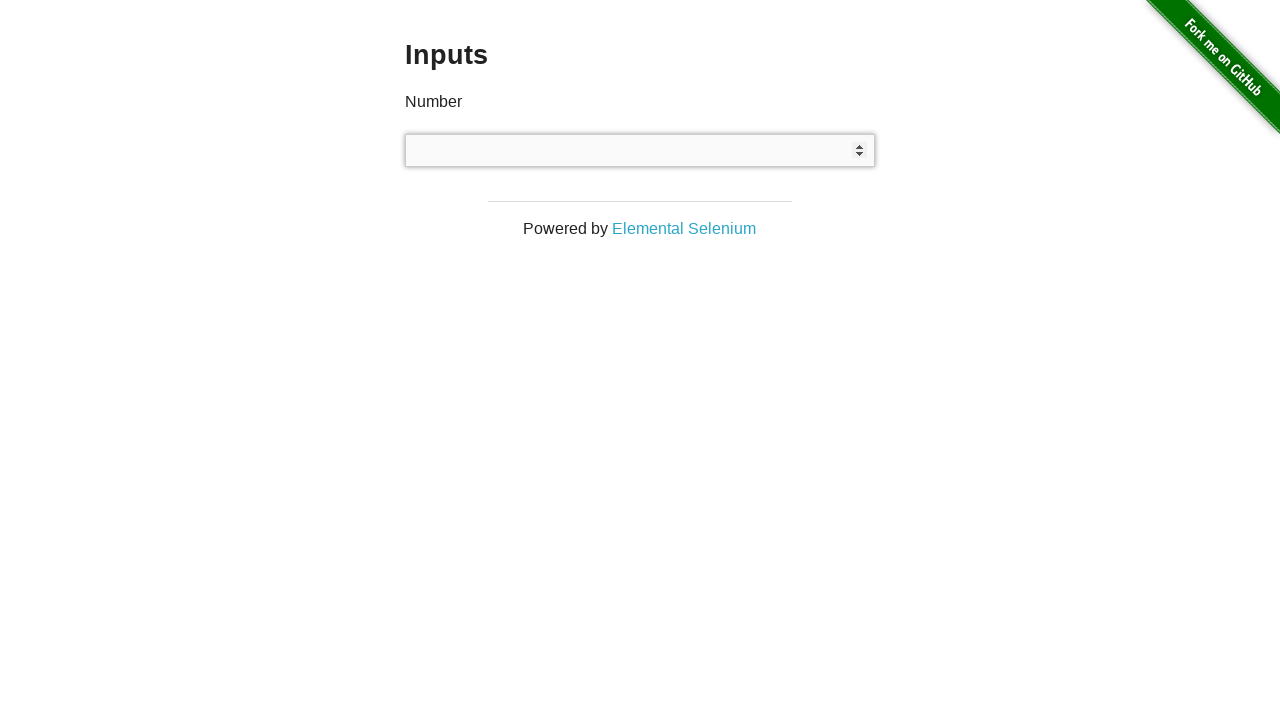

Entered positive digits '123456789' into the number input field on input
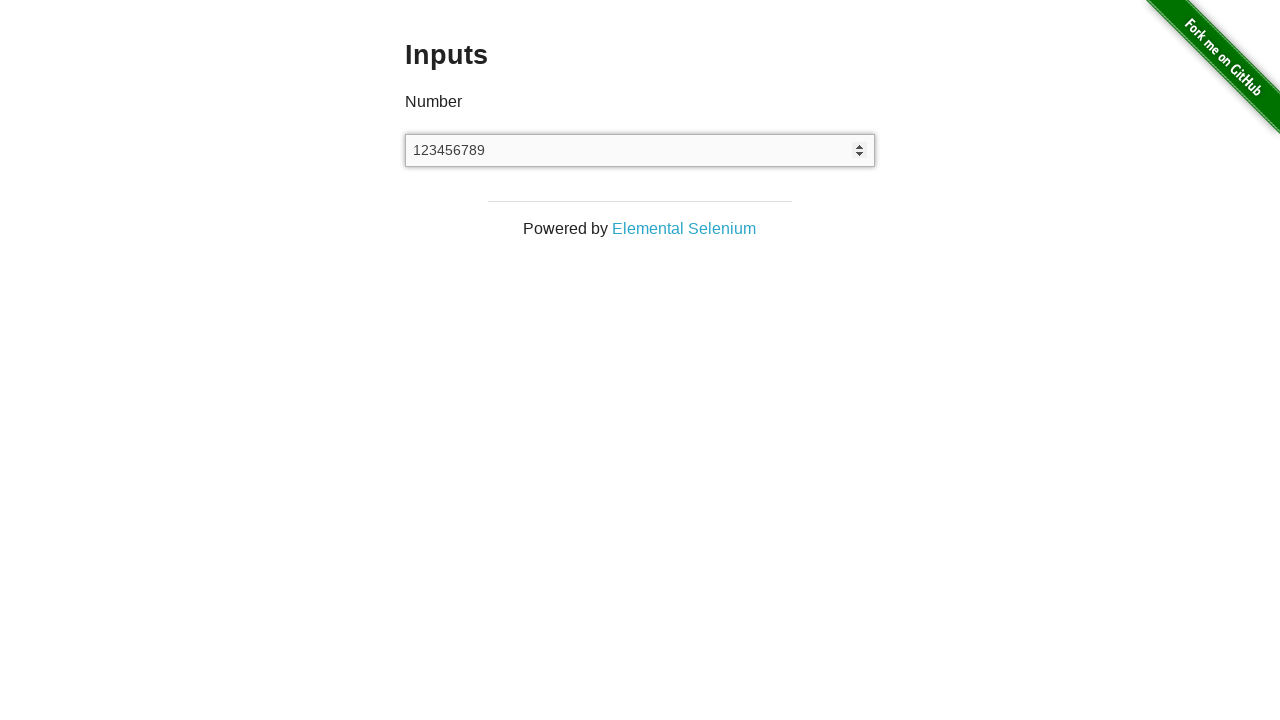

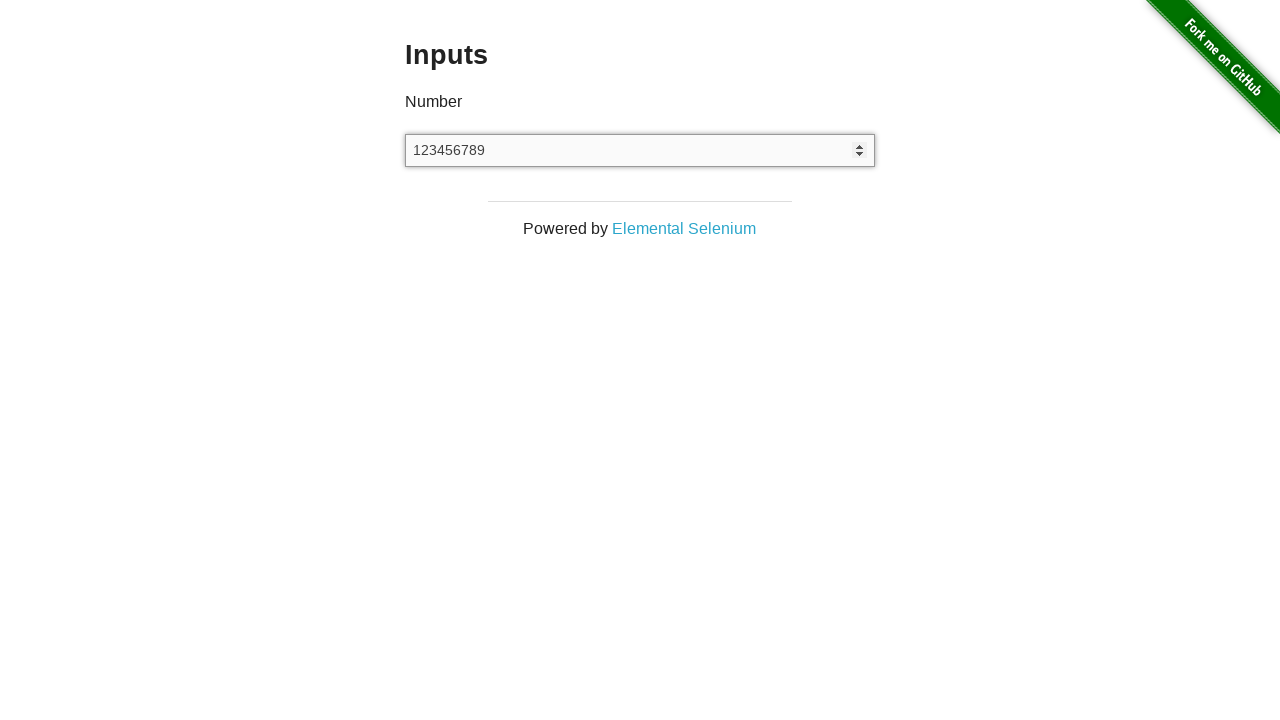